Navigates to Microsoft's homepage and waits for a random period before completing. This is a basic connectivity/page load test.

Starting URL: http://microsoft.com

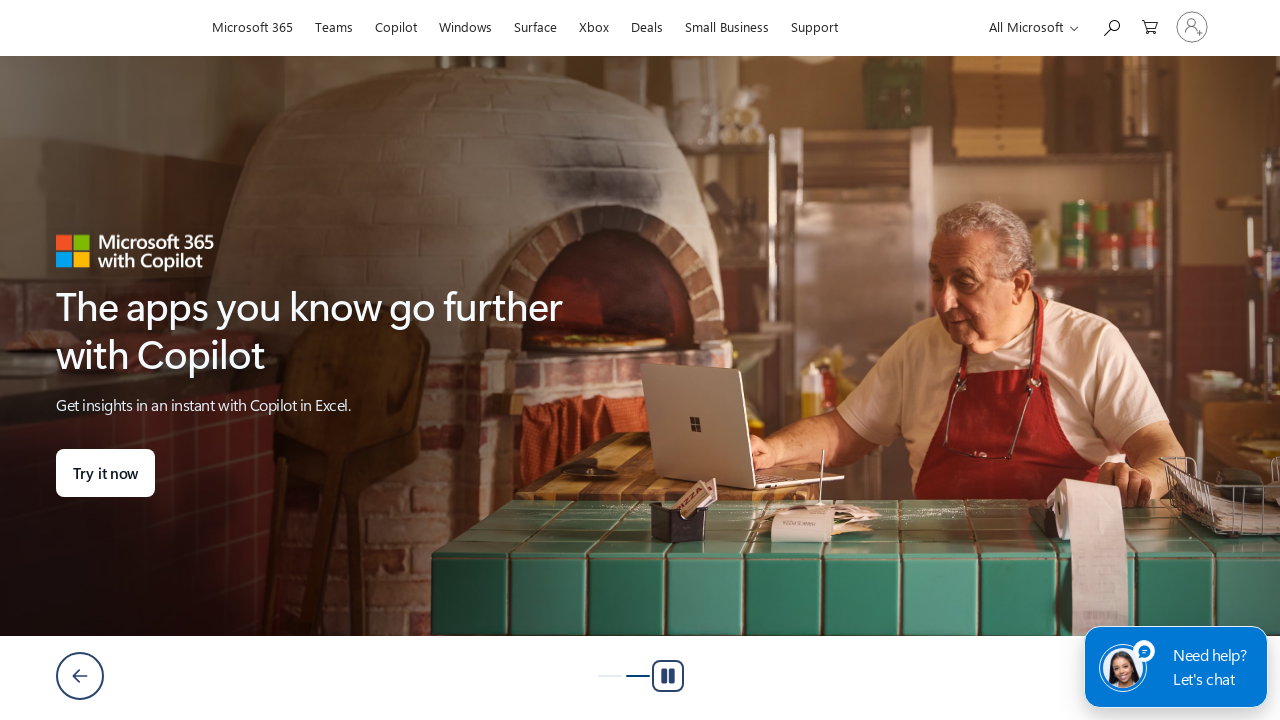

Waited for page to reach domcontentloaded state
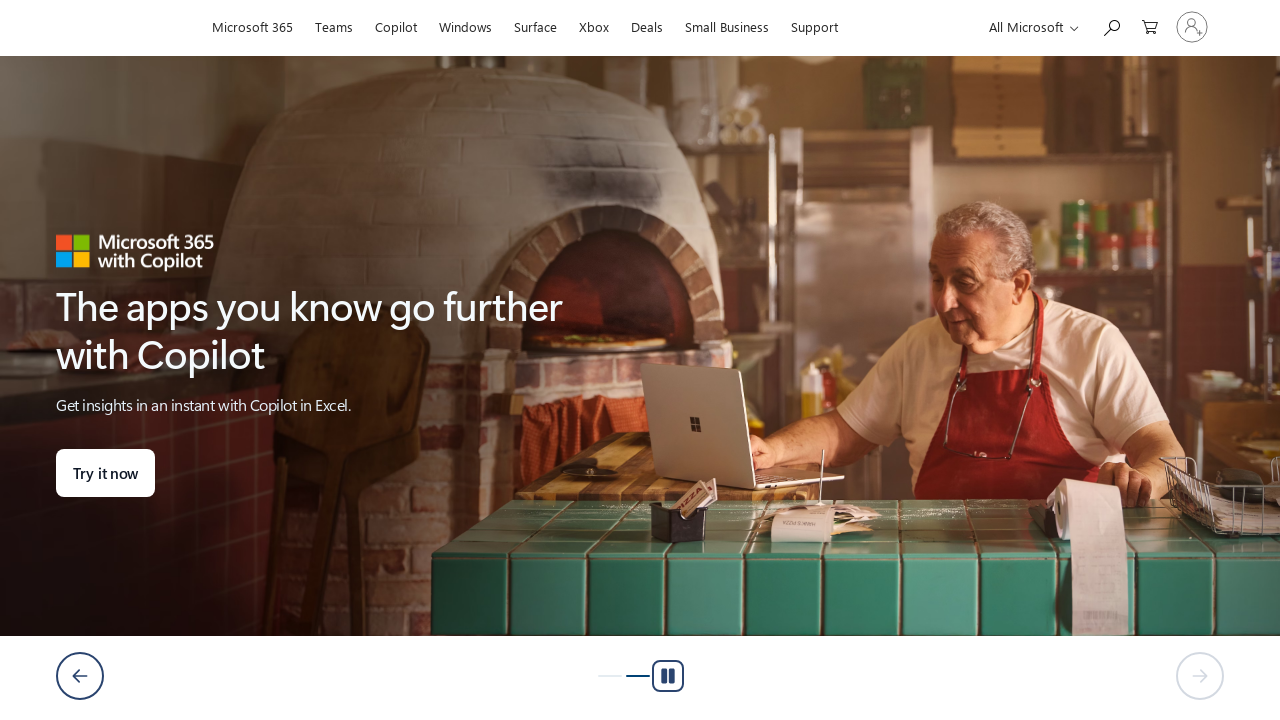

Verified body element loaded on Microsoft homepage
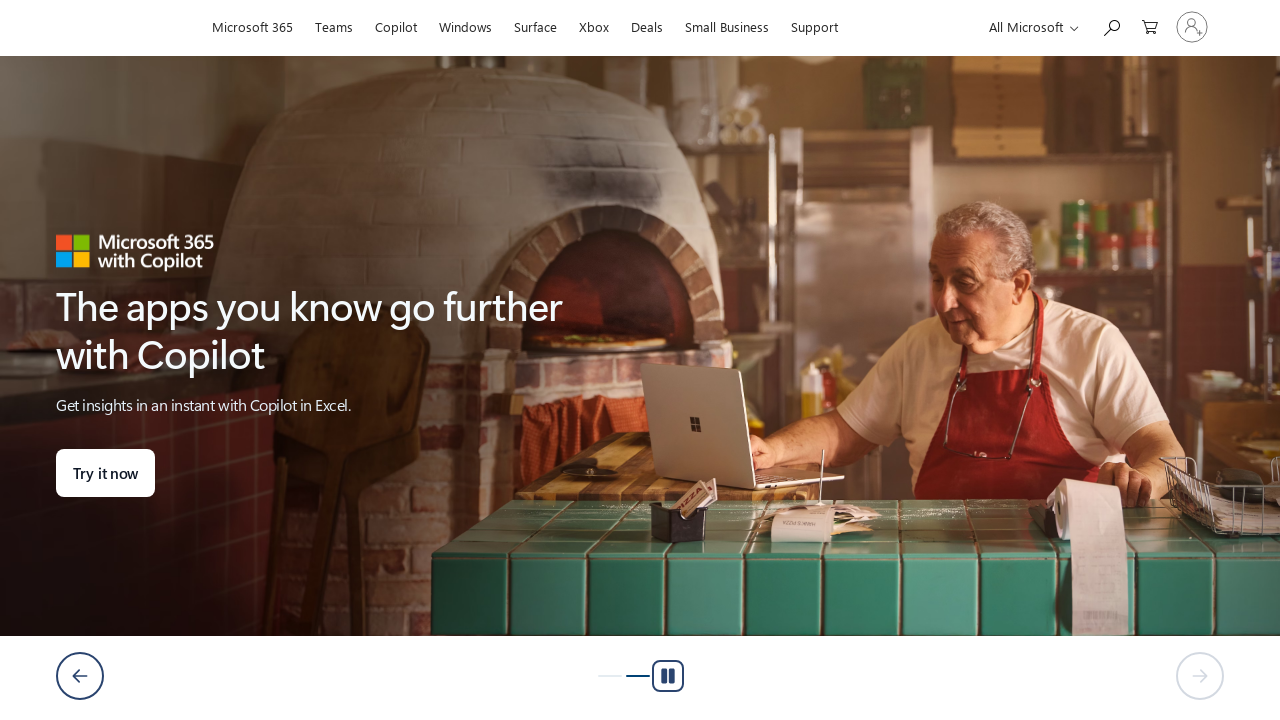

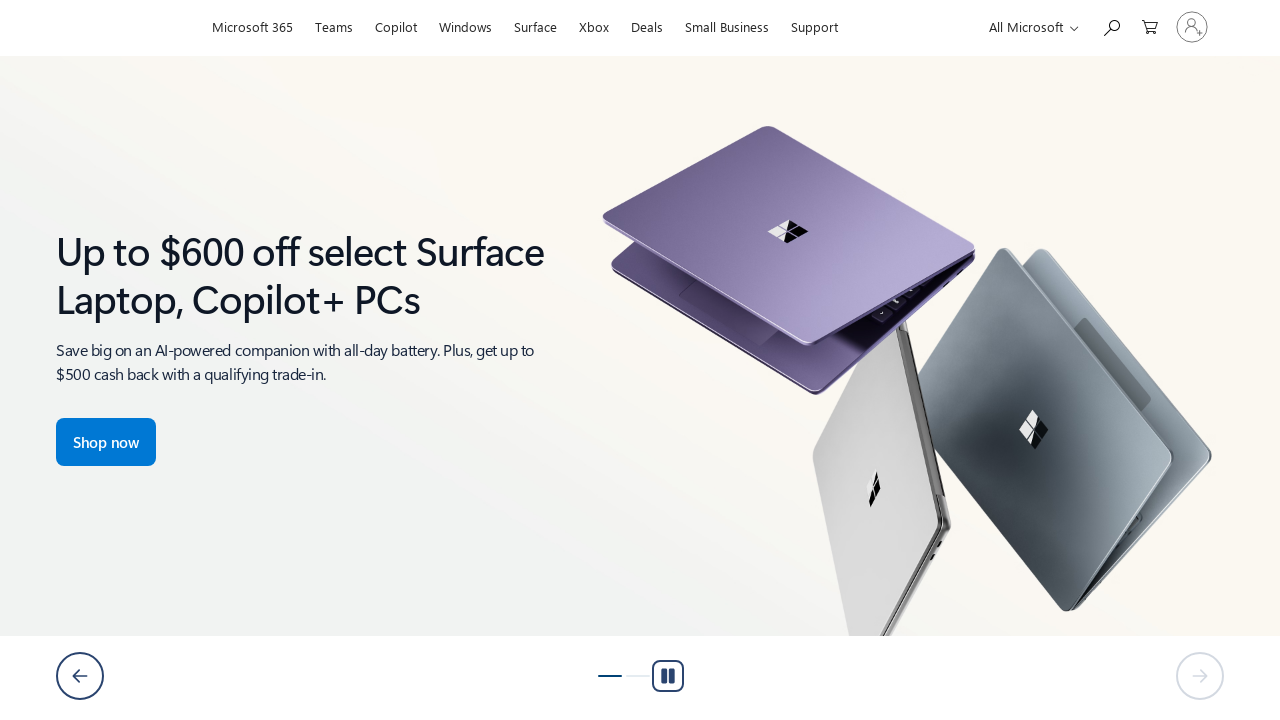